Tests that other controls are hidden when editing a todo item

Starting URL: https://demo.playwright.dev/todomvc

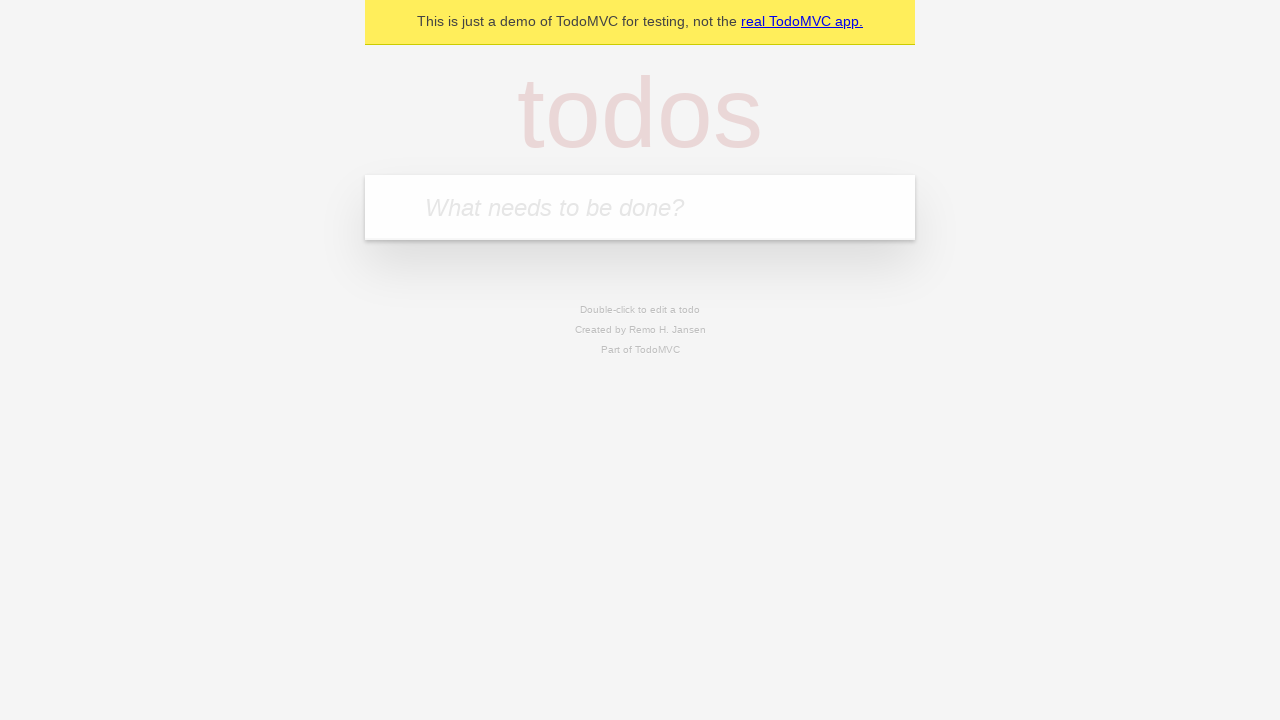

Filled todo input with 'buy some cheese' on internal:attr=[placeholder="What needs to be done?"i]
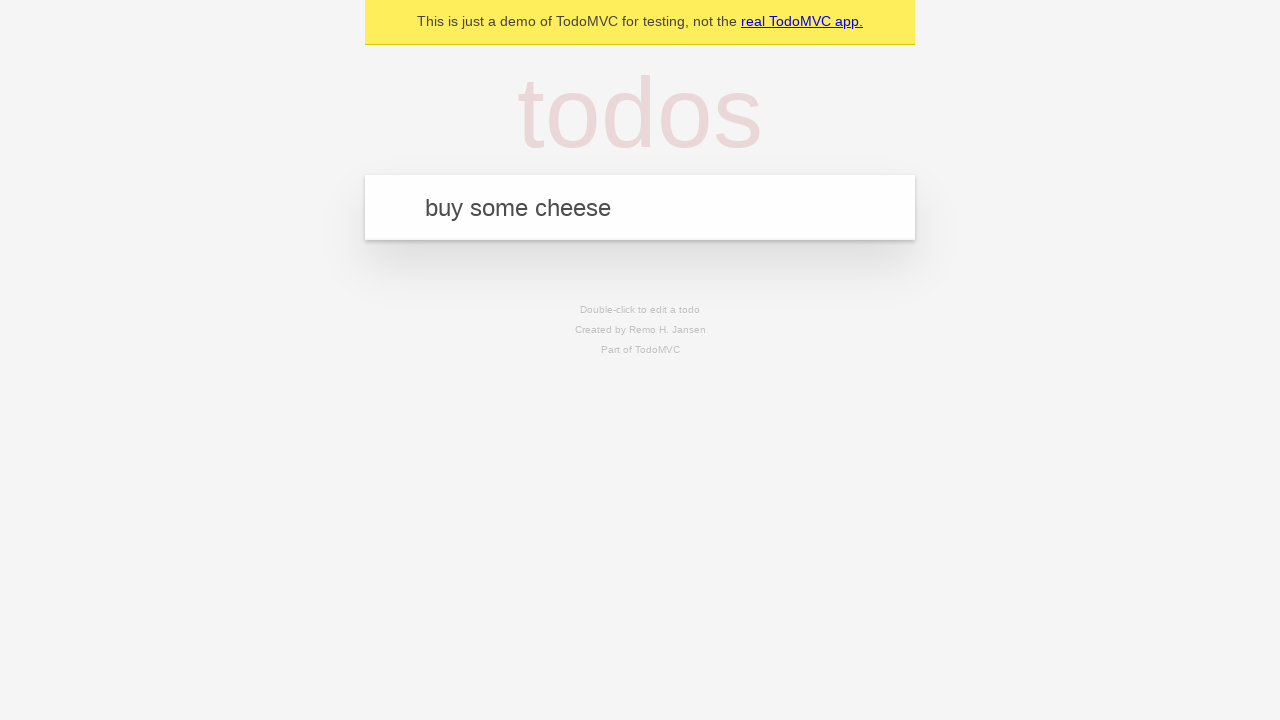

Pressed Enter to create first todo on internal:attr=[placeholder="What needs to be done?"i]
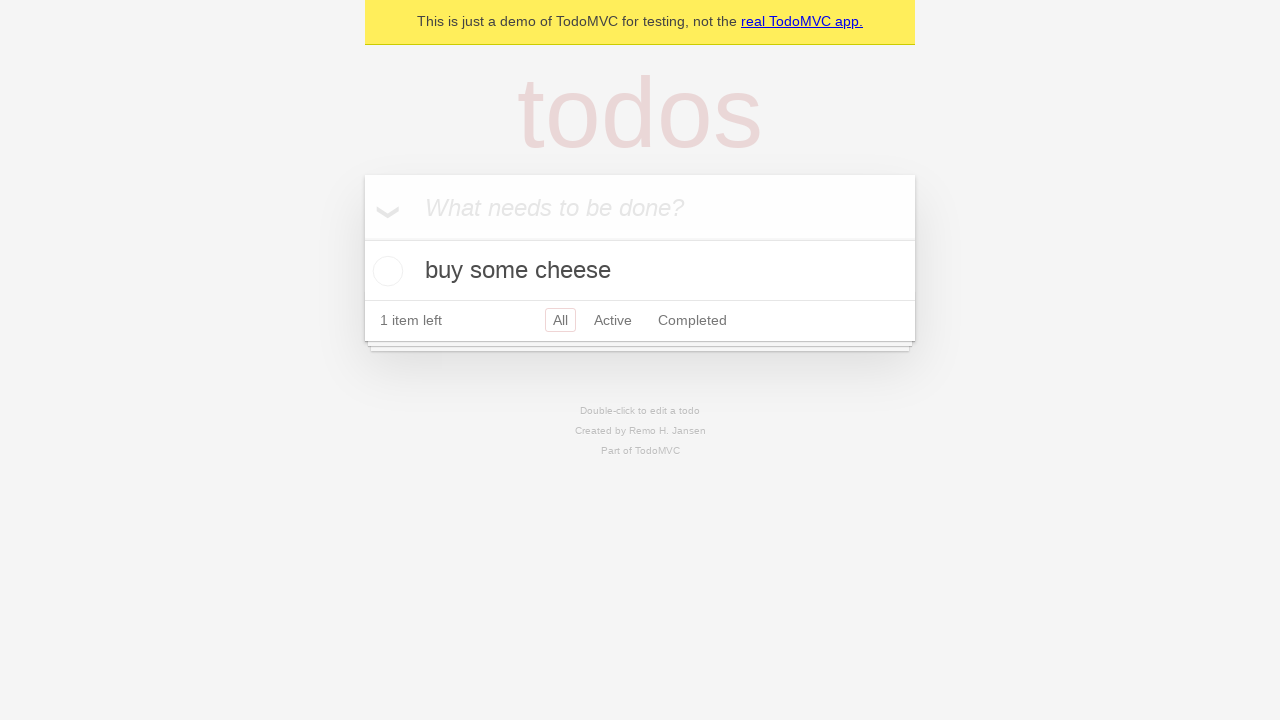

Filled todo input with 'feed the cat' on internal:attr=[placeholder="What needs to be done?"i]
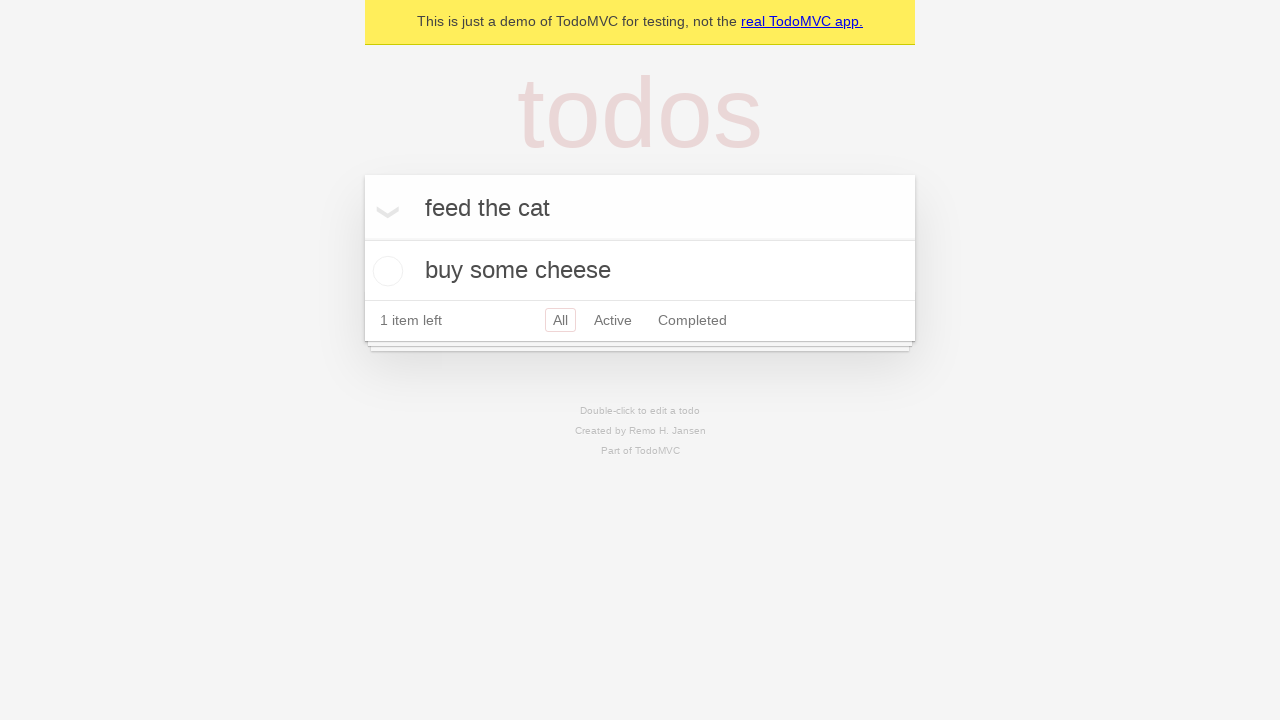

Pressed Enter to create second todo on internal:attr=[placeholder="What needs to be done?"i]
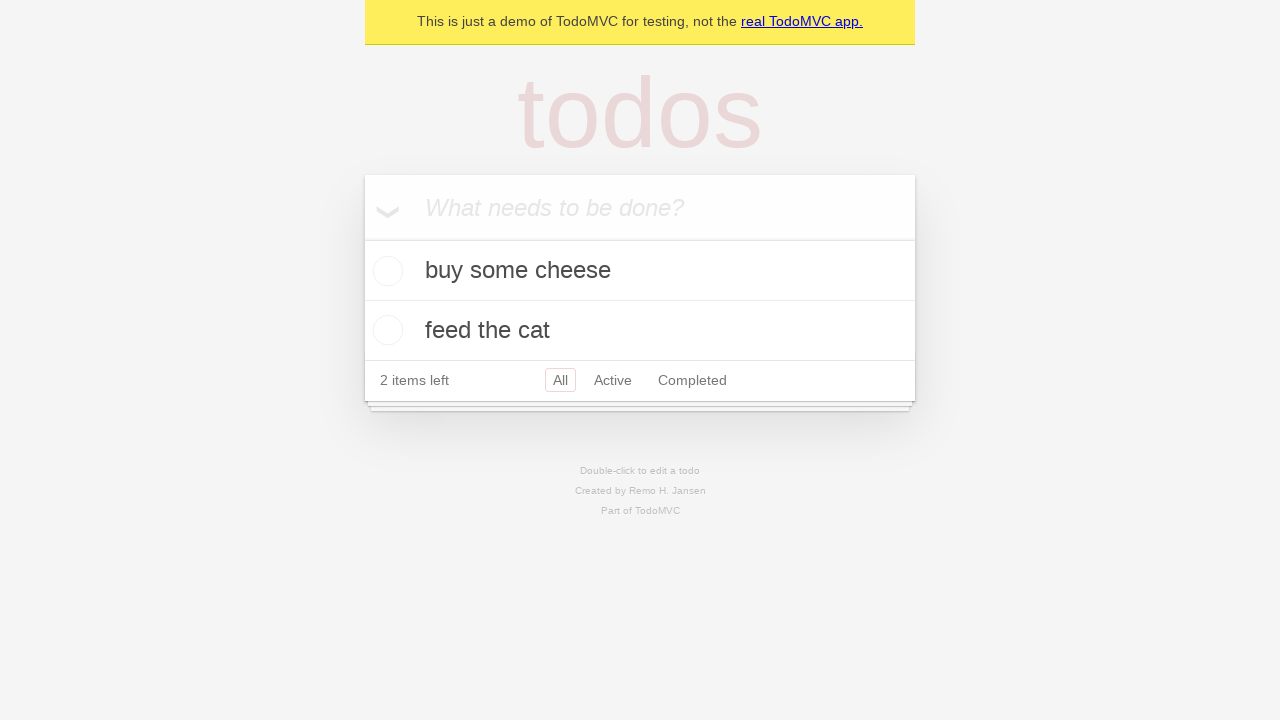

Filled todo input with 'book a doctors appointment' on internal:attr=[placeholder="What needs to be done?"i]
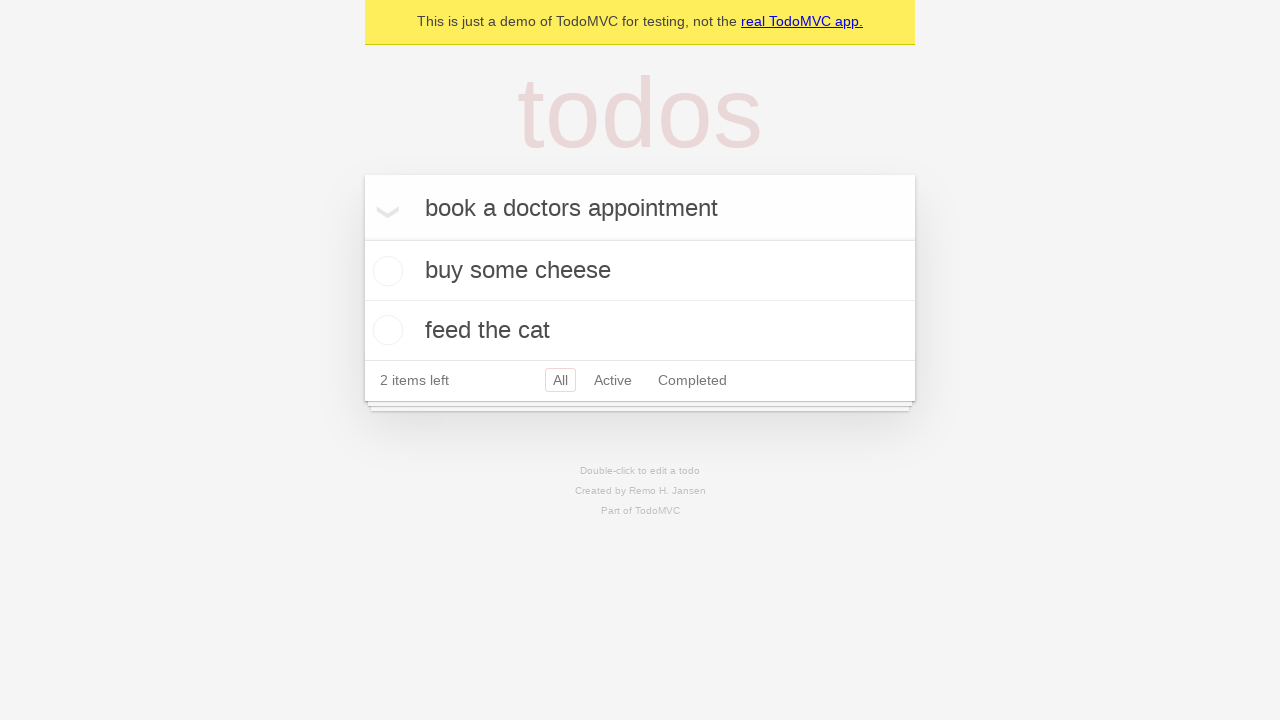

Pressed Enter to create third todo on internal:attr=[placeholder="What needs to be done?"i]
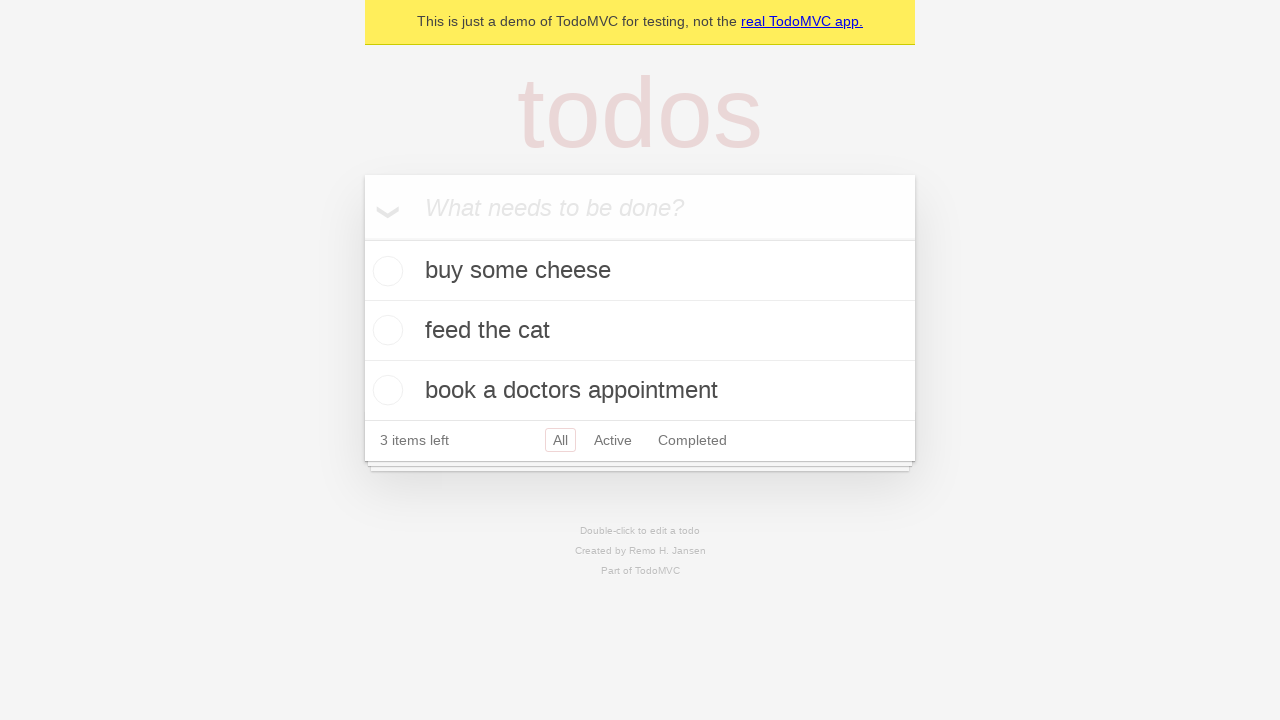

Waited for all 3 todos to appear in the list
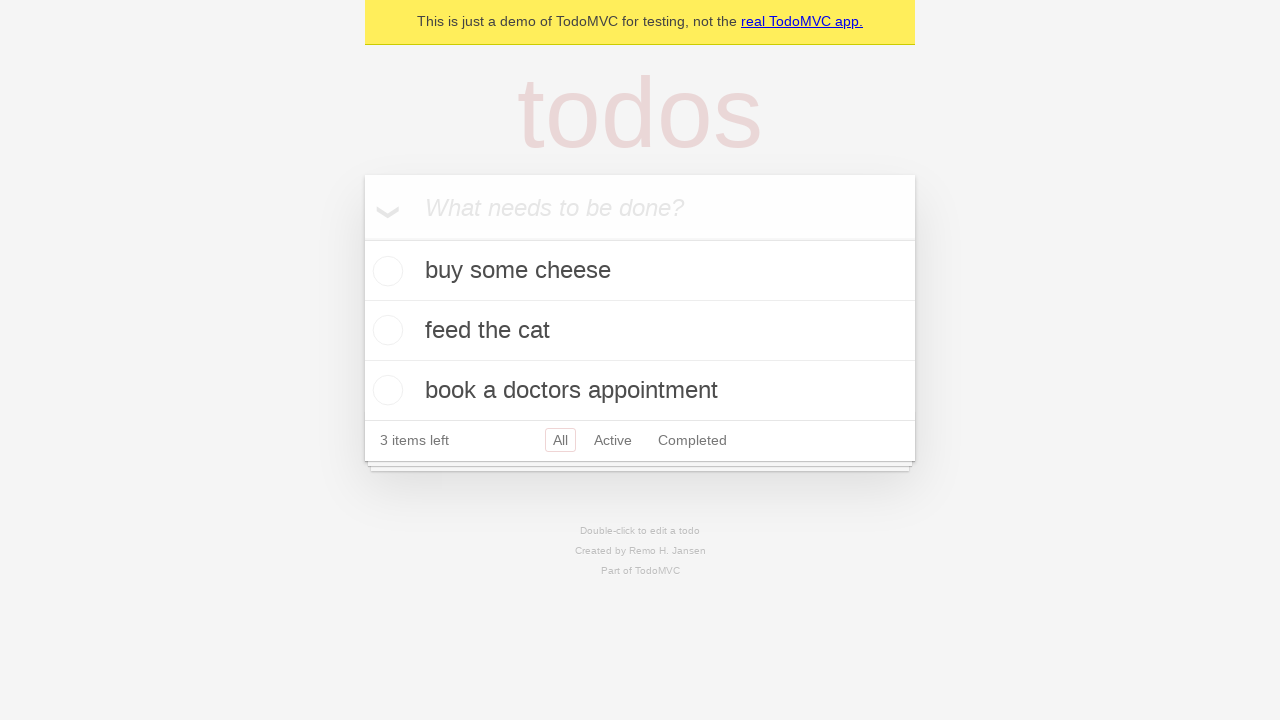

Double-clicked second todo item to enter edit mode at (640, 331) on internal:testid=[data-testid="todo-item"s] >> nth=1
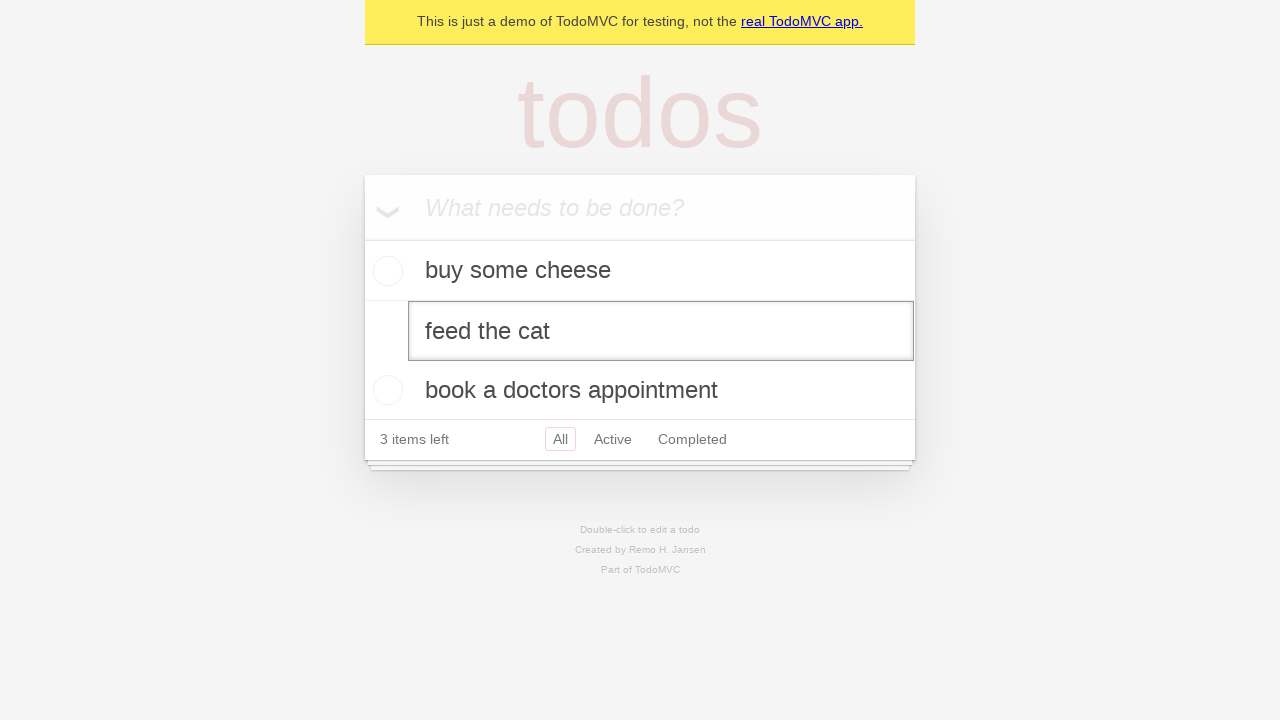

Edit input field became visible for second todo
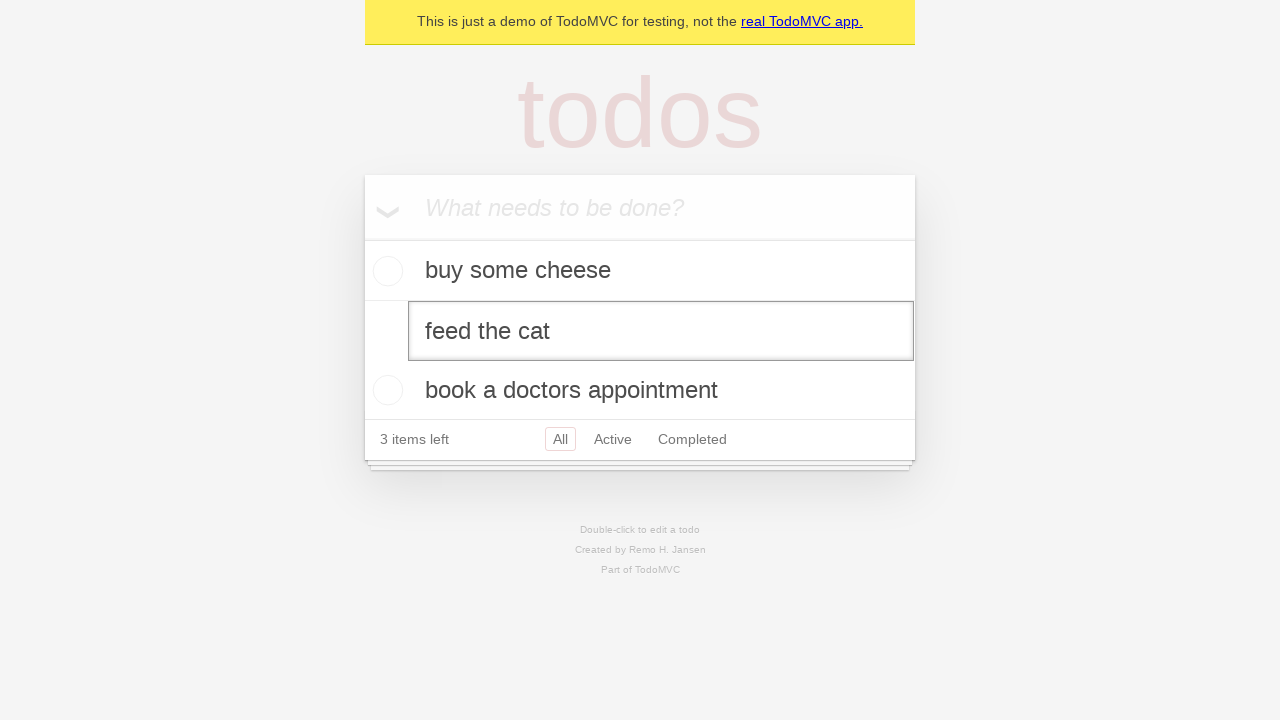

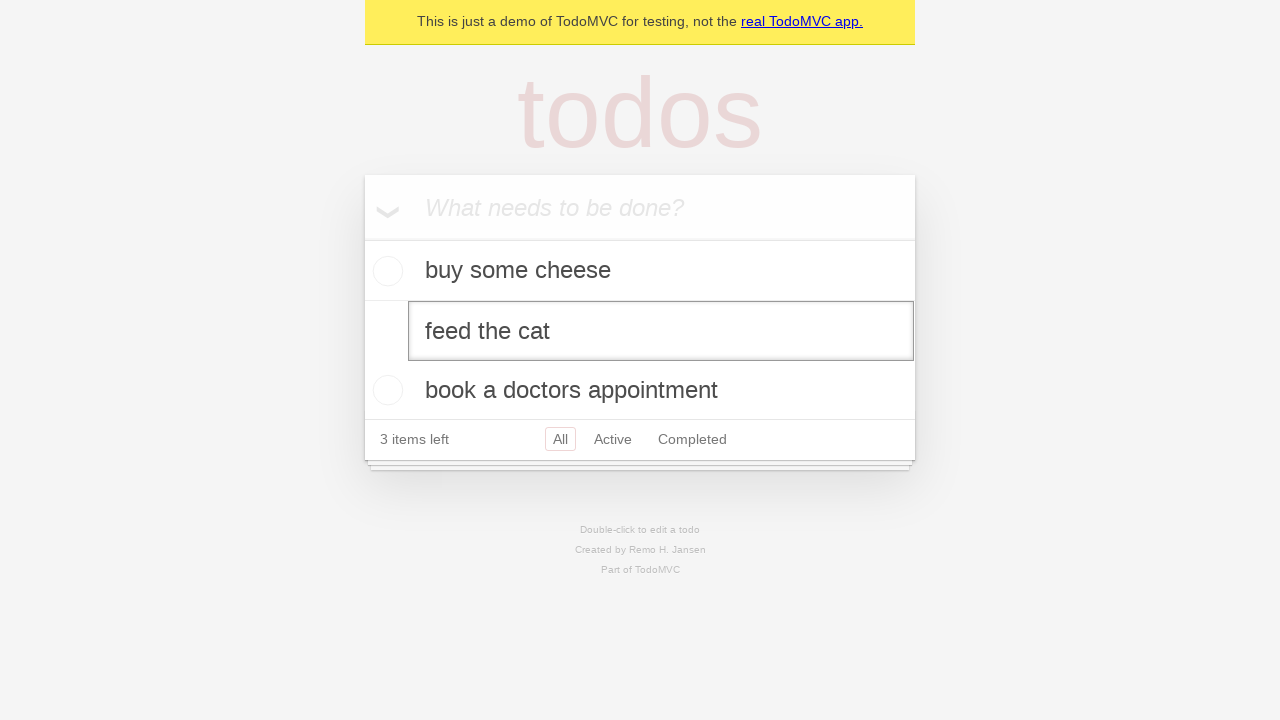